Tests the Text Box form on DemoQA by navigating to the Elements section, filling out all form fields (name, email, current address, permanent address), submitting the form, and verifying that the submitted data is displayed correctly.

Starting URL: https://demoqa.com/

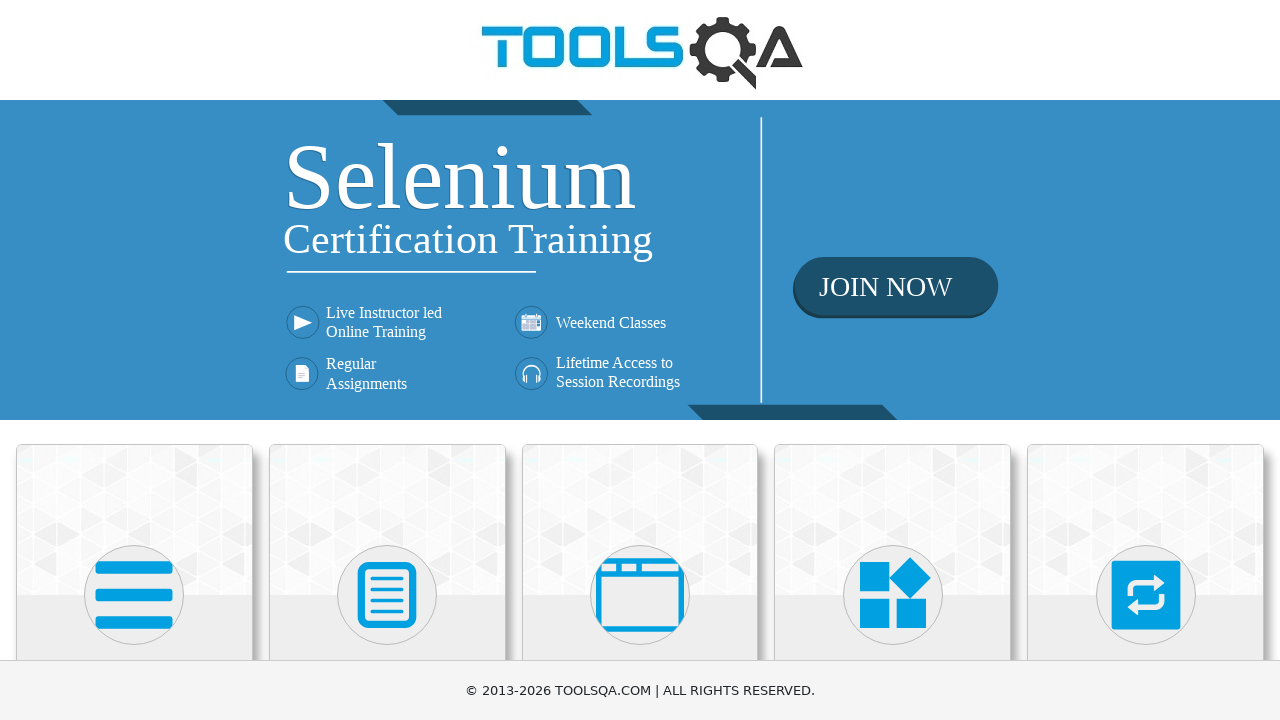

Scrolled down 300px to view Elements card
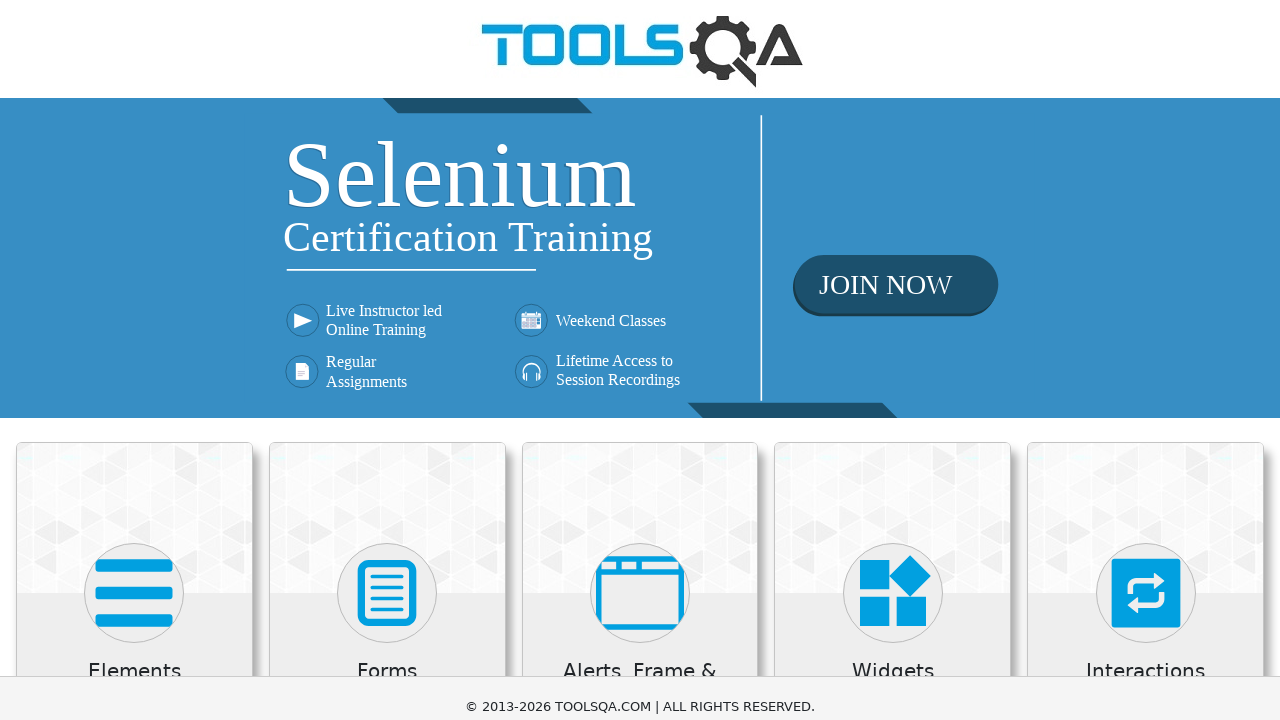

Clicked on Elements card at (134, 373) on xpath=//h5[contains(text(),'Elements')]
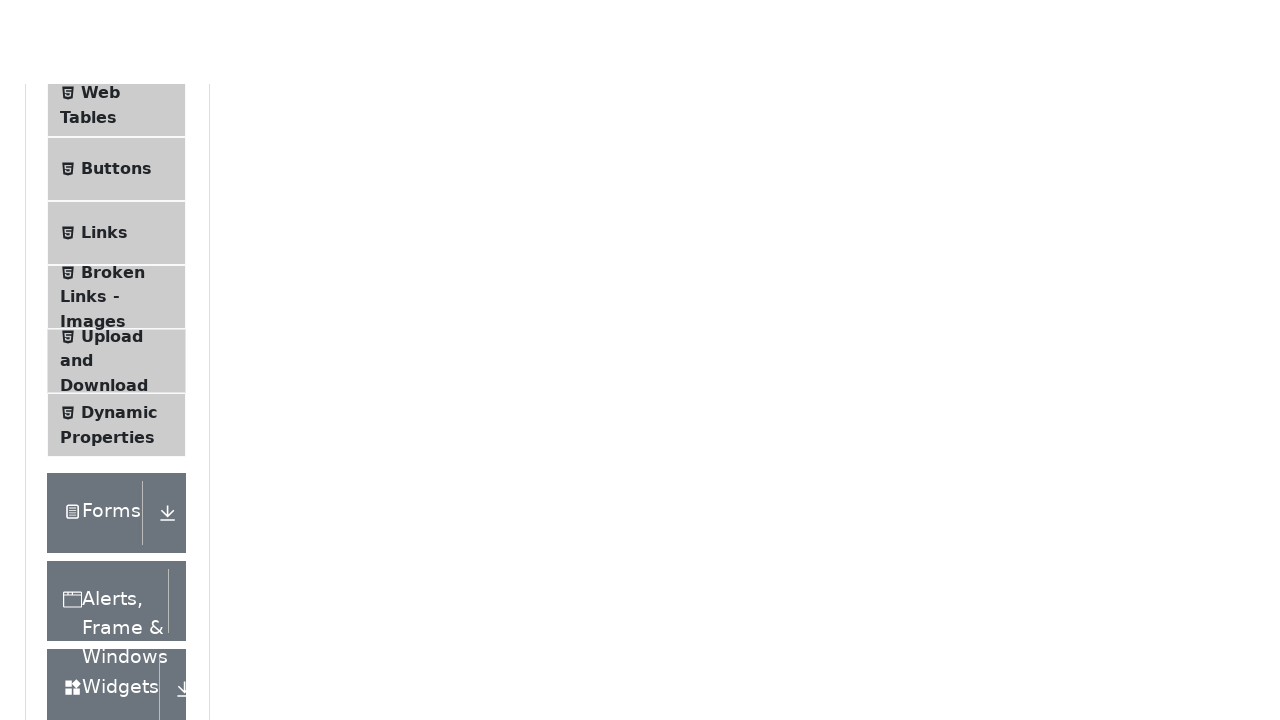

Text Box menu item loaded
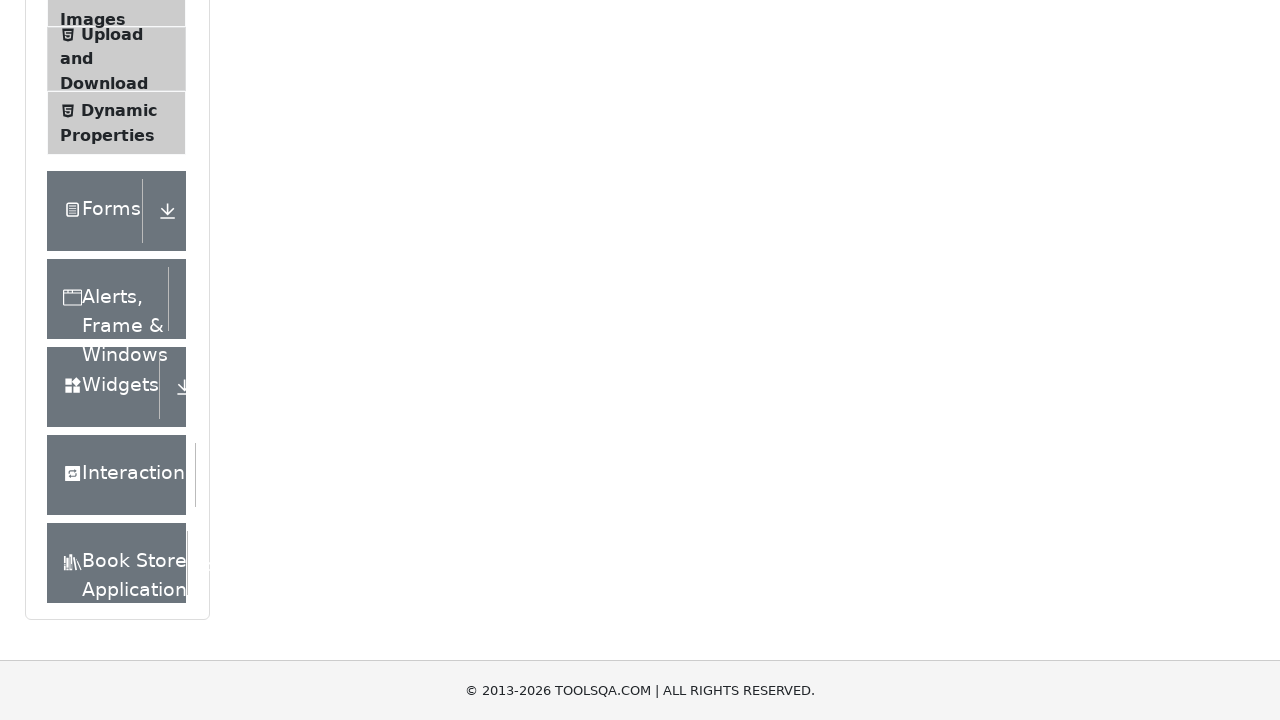

Clicked on Text Box menu item at (116, 261) on #item-0
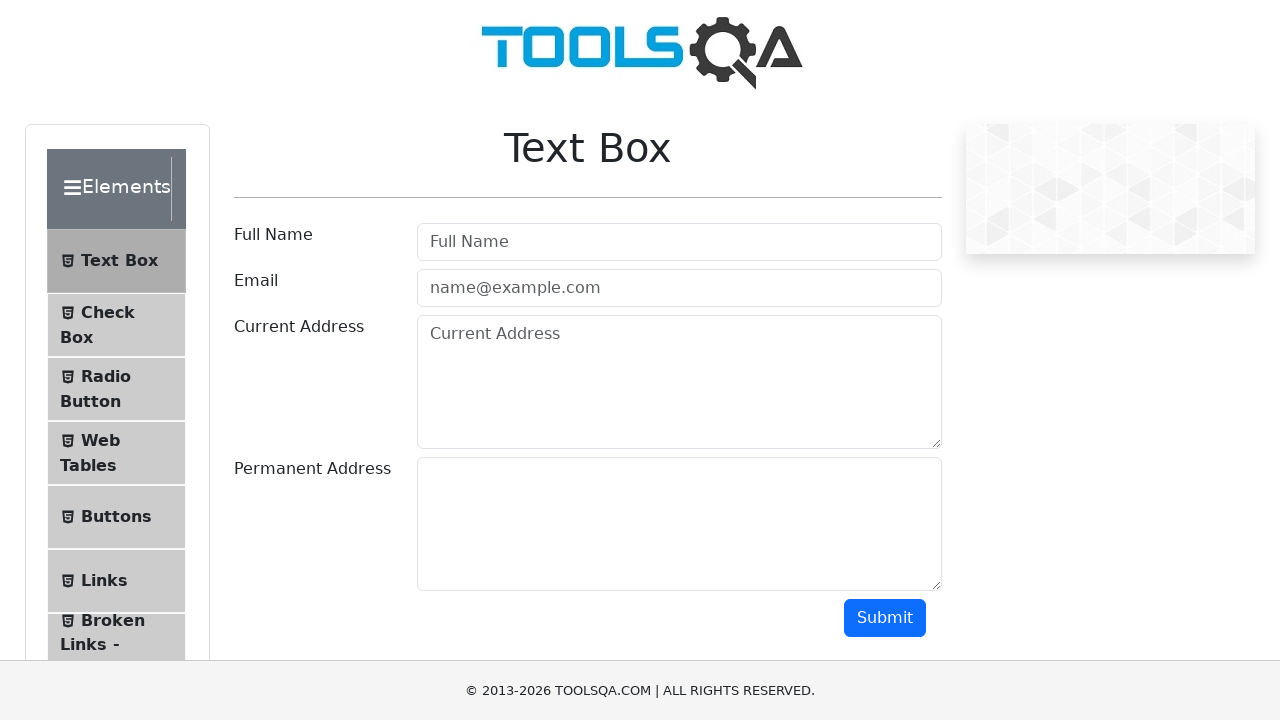

Filled Full Name field with 'Michael Davis' on #userName
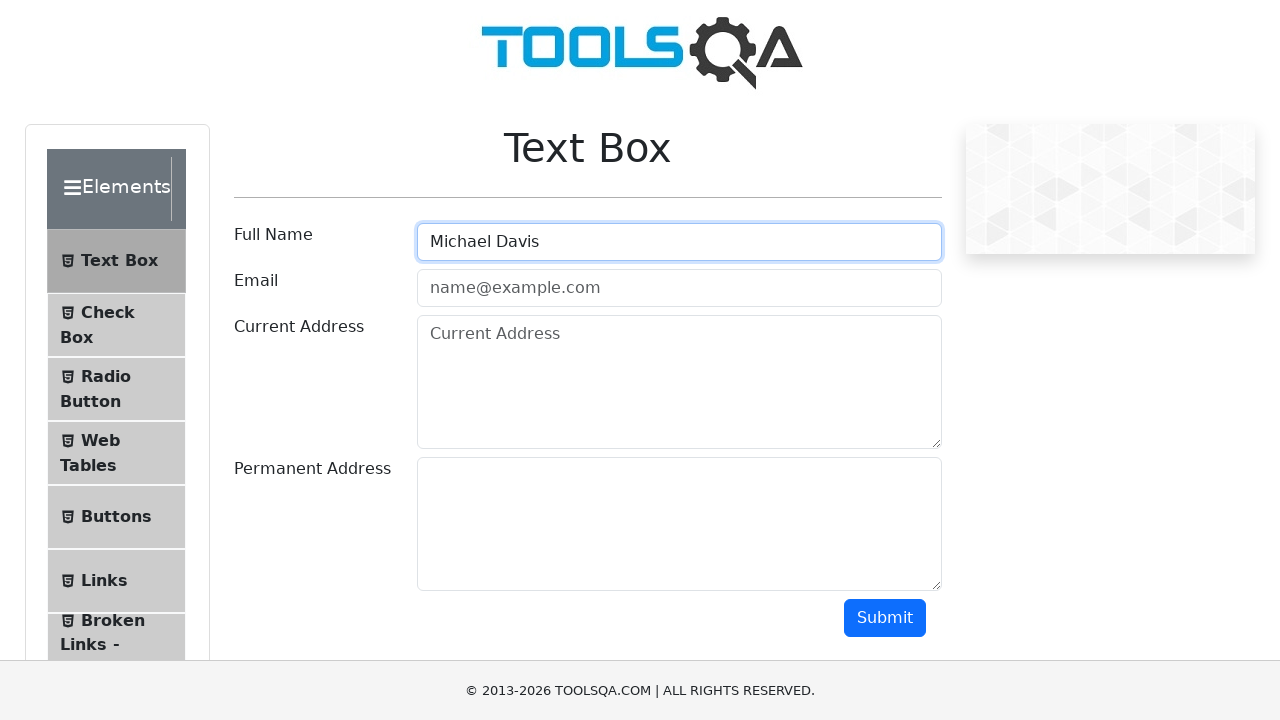

Filled Email field with 'michael.davis@gmail.com' on #userEmail
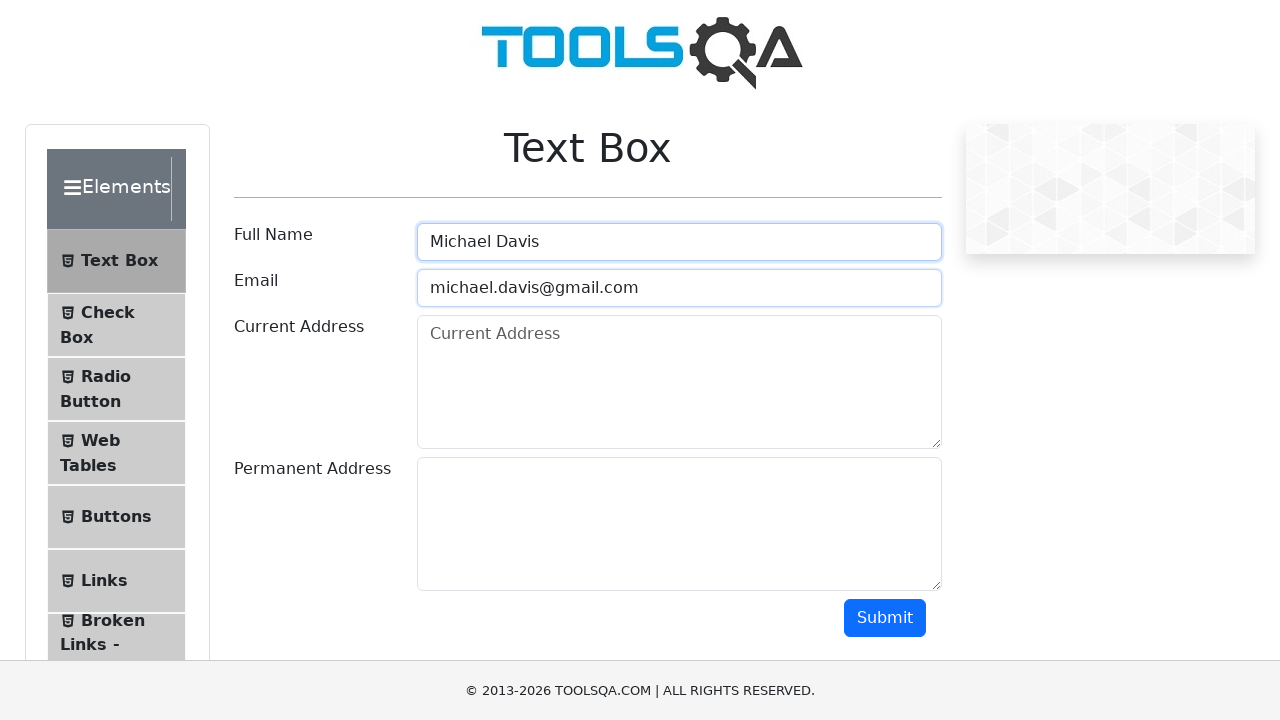

Filled Current Address field with '456 Elm Avenue, Los Angeles, USA' on #currentAddress
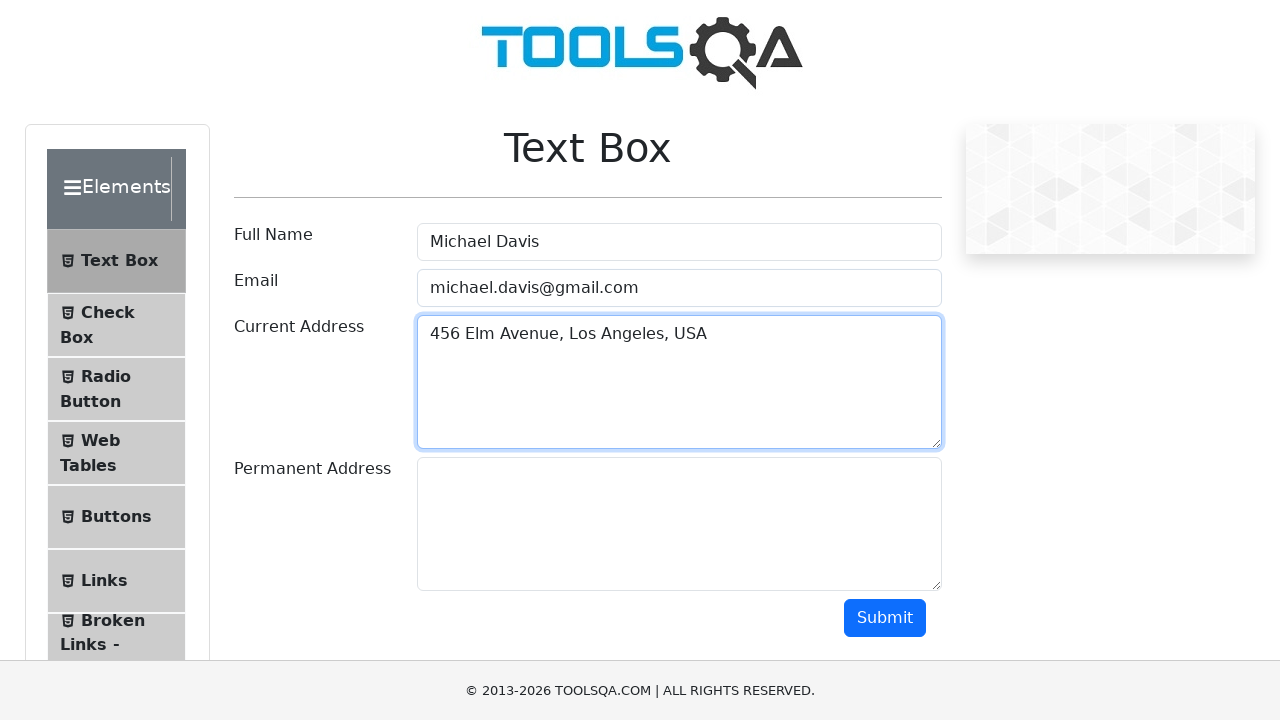

Filled Permanent Address field with '987 Pine Road, Chicago, USA' on #permanentAddress
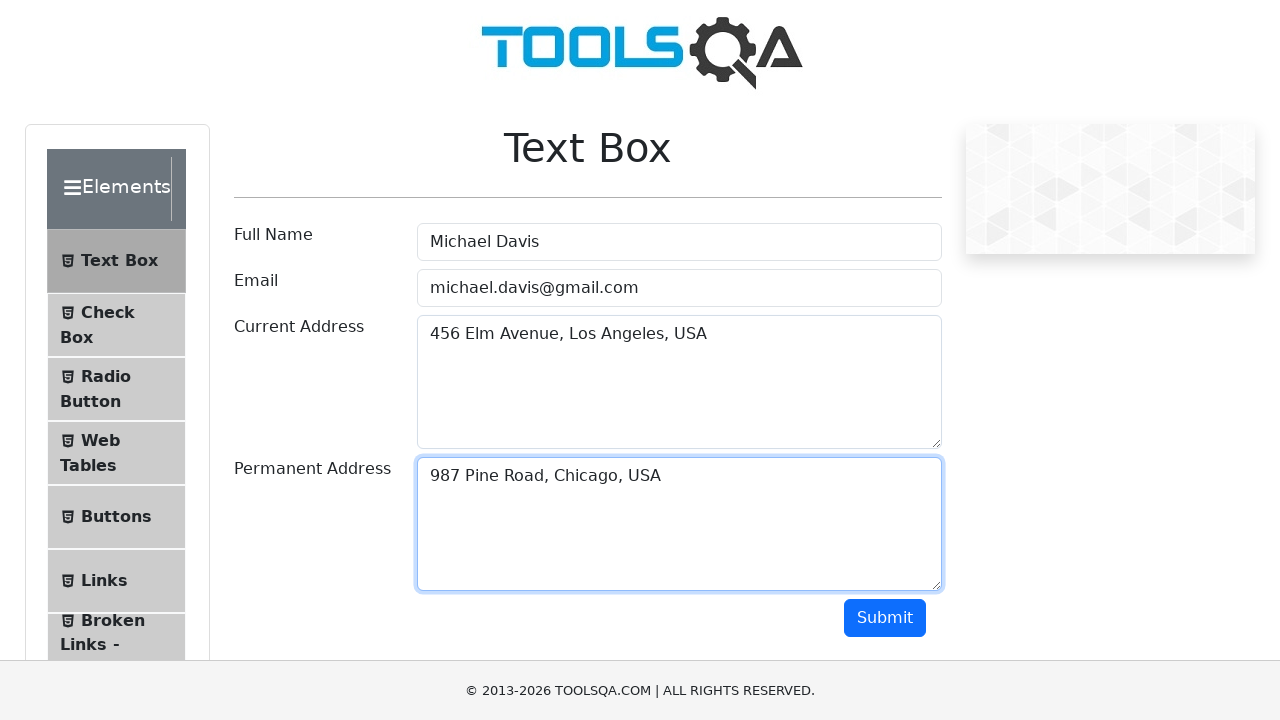

Scrolled down 300px to view submit button
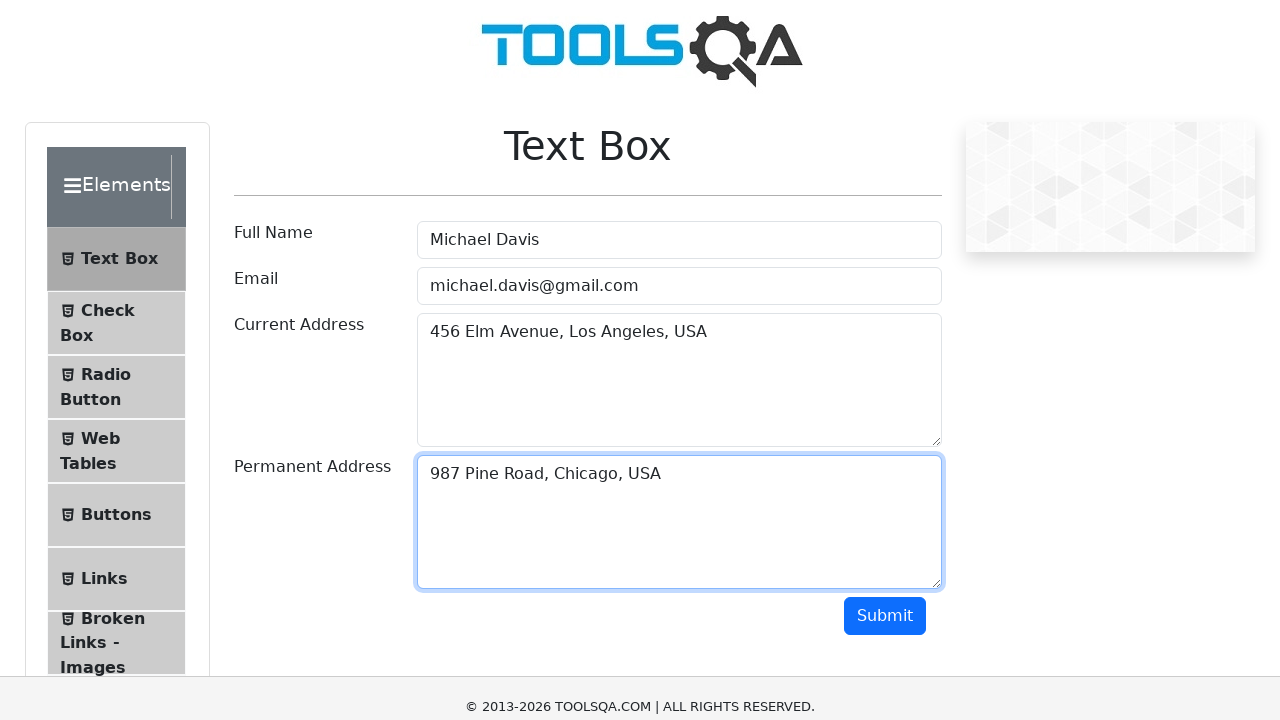

Clicked submit button to submit form at (885, 318) on #submit
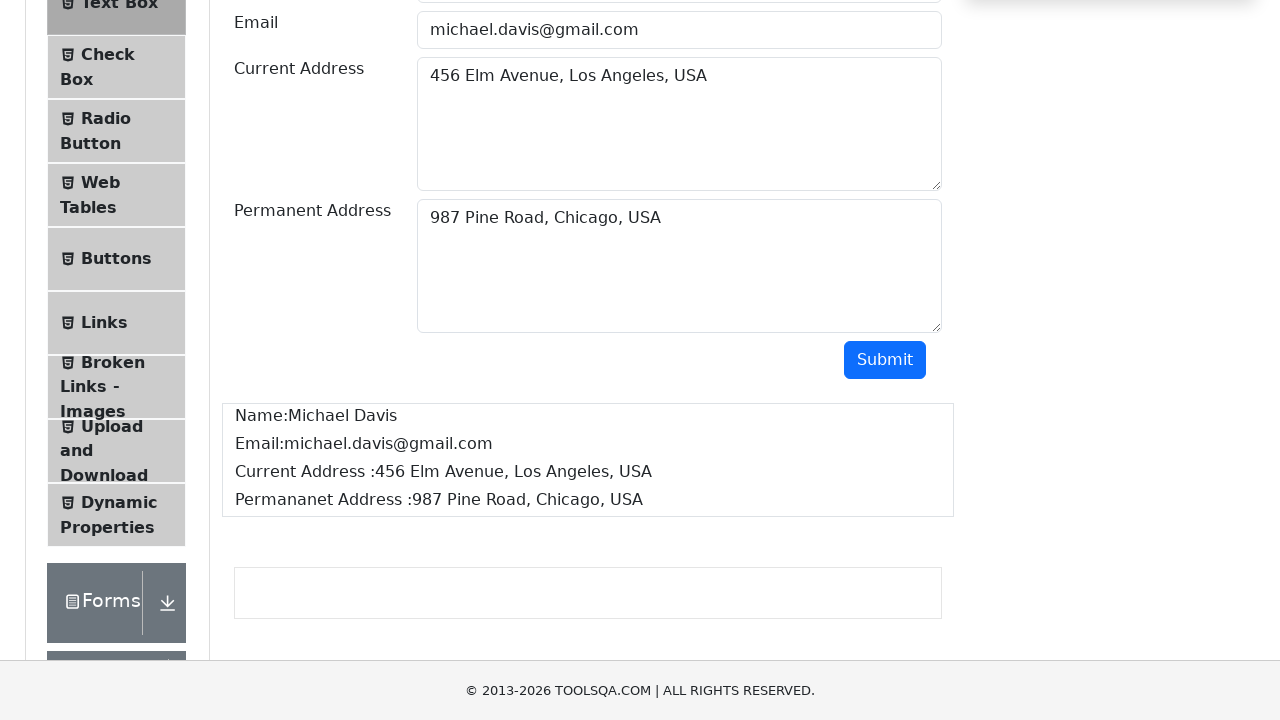

Form submission output appeared
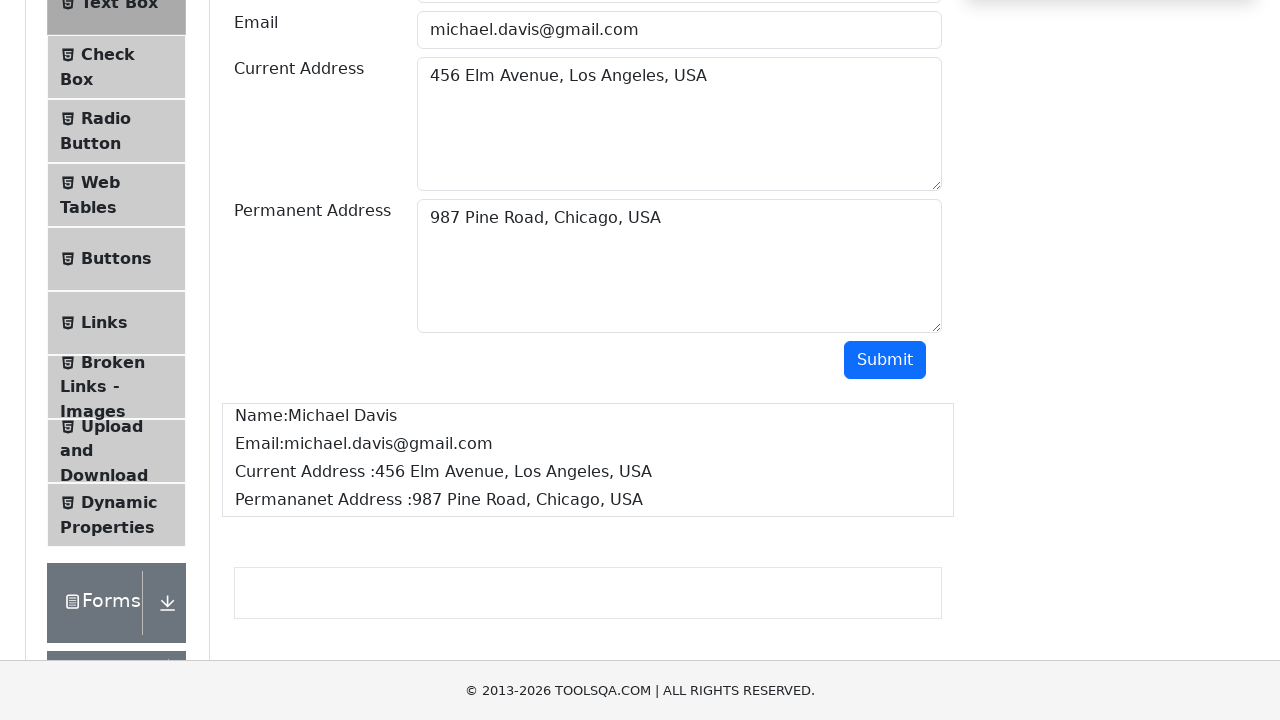

Located Name output element
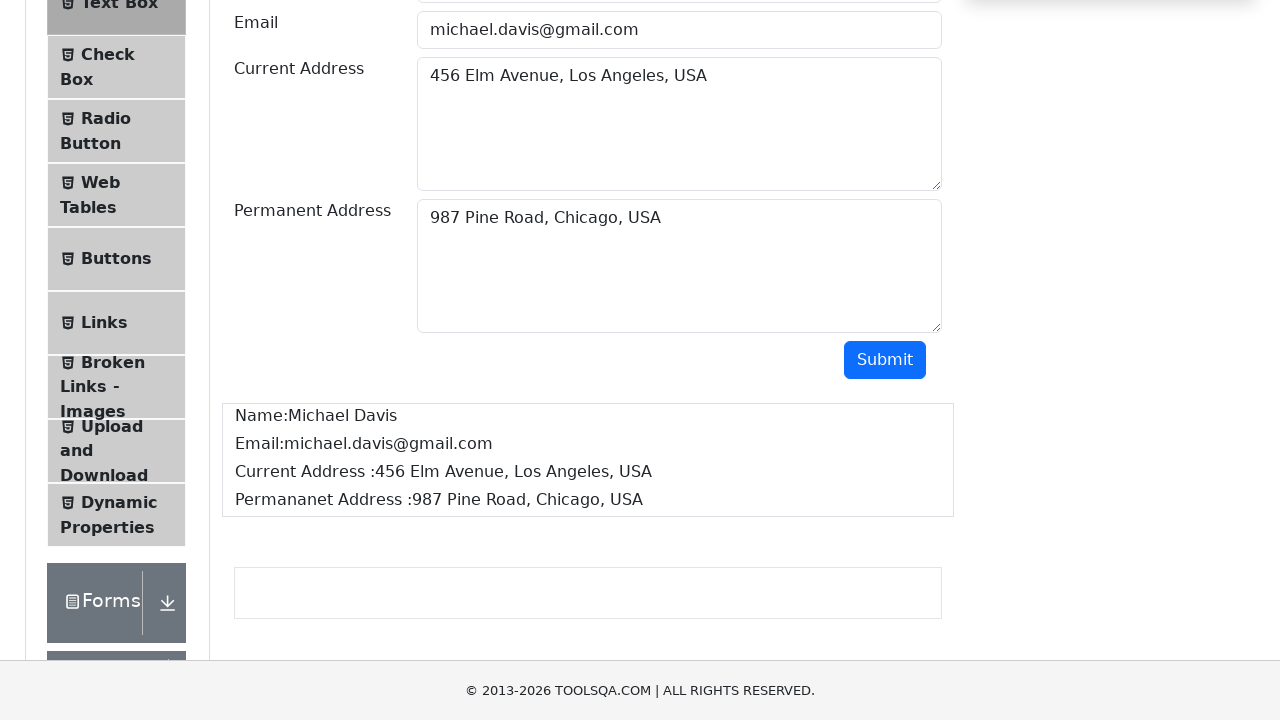

Located Email output element
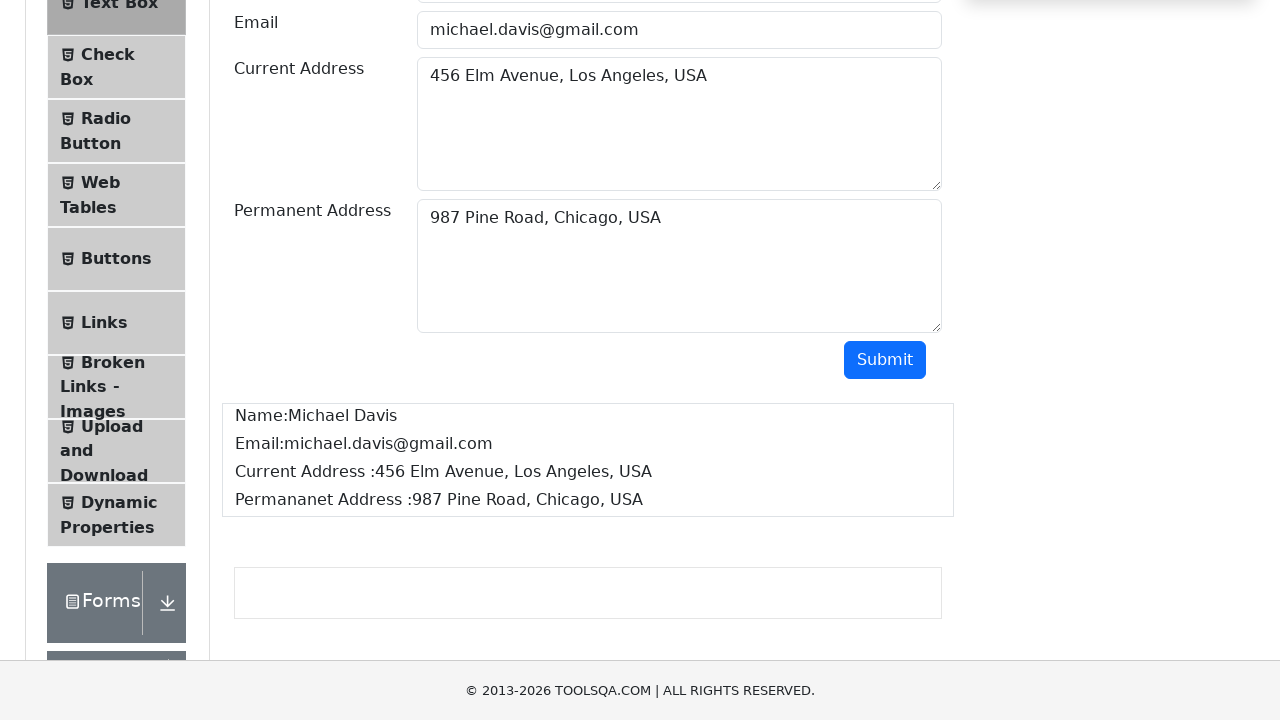

Located Current Address output element
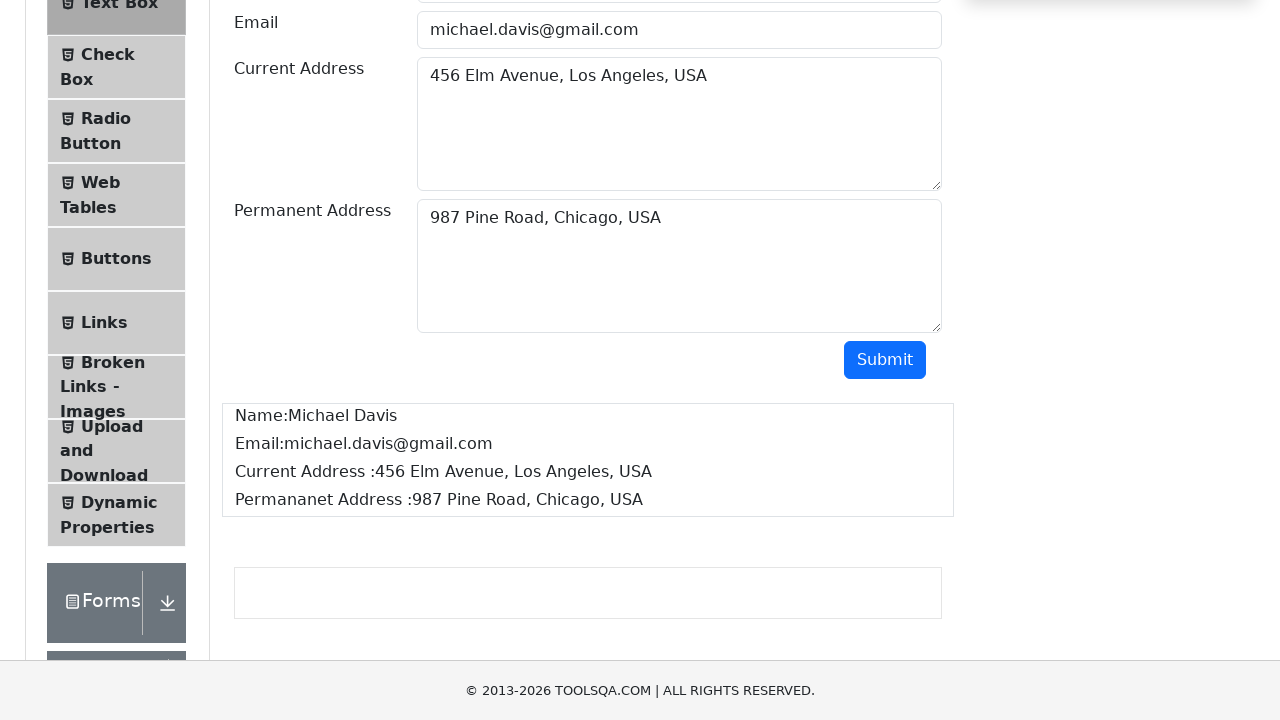

Located Permanent Address output element
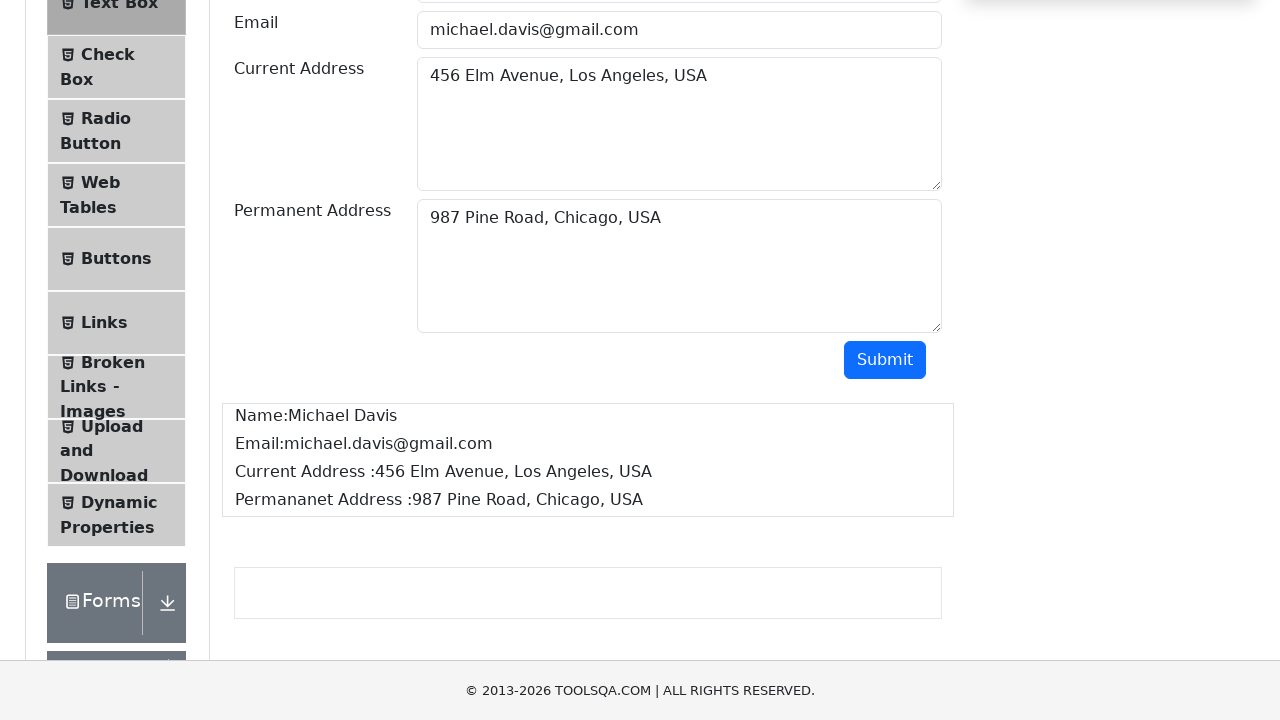

Verified Name 'Michael Davis' displayed correctly
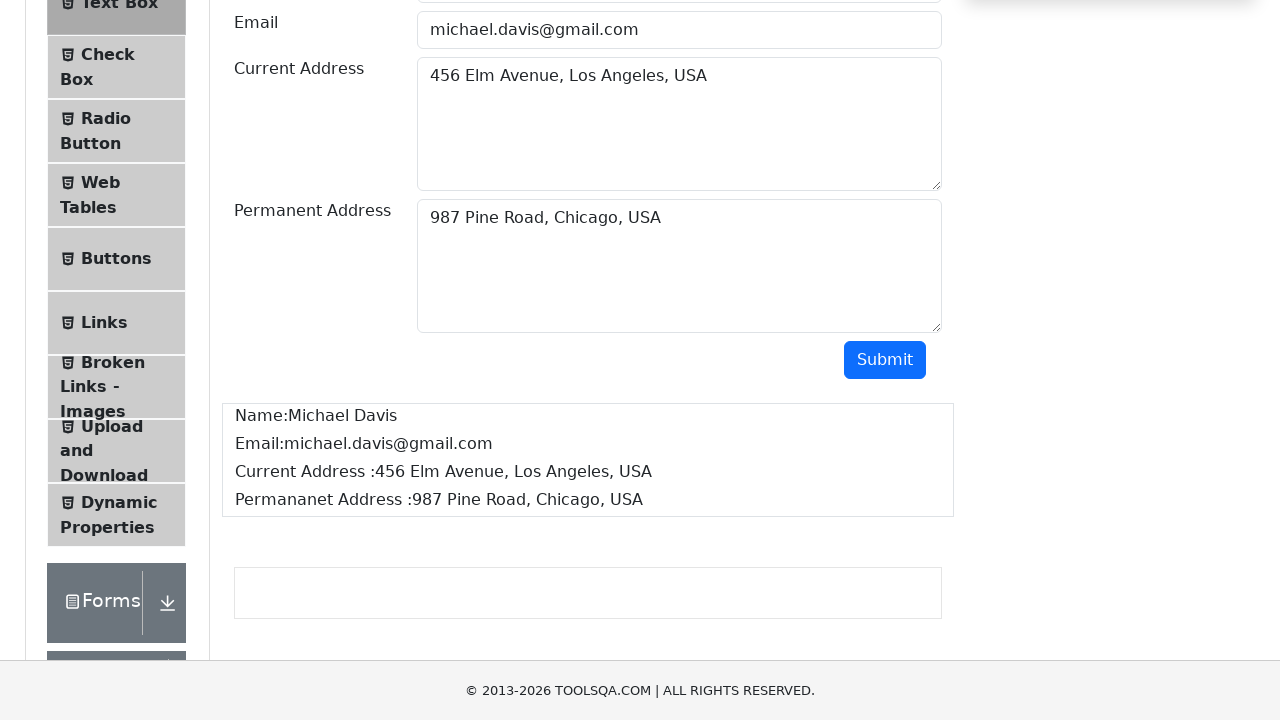

Verified Email 'michael.davis@gmail.com' displayed correctly
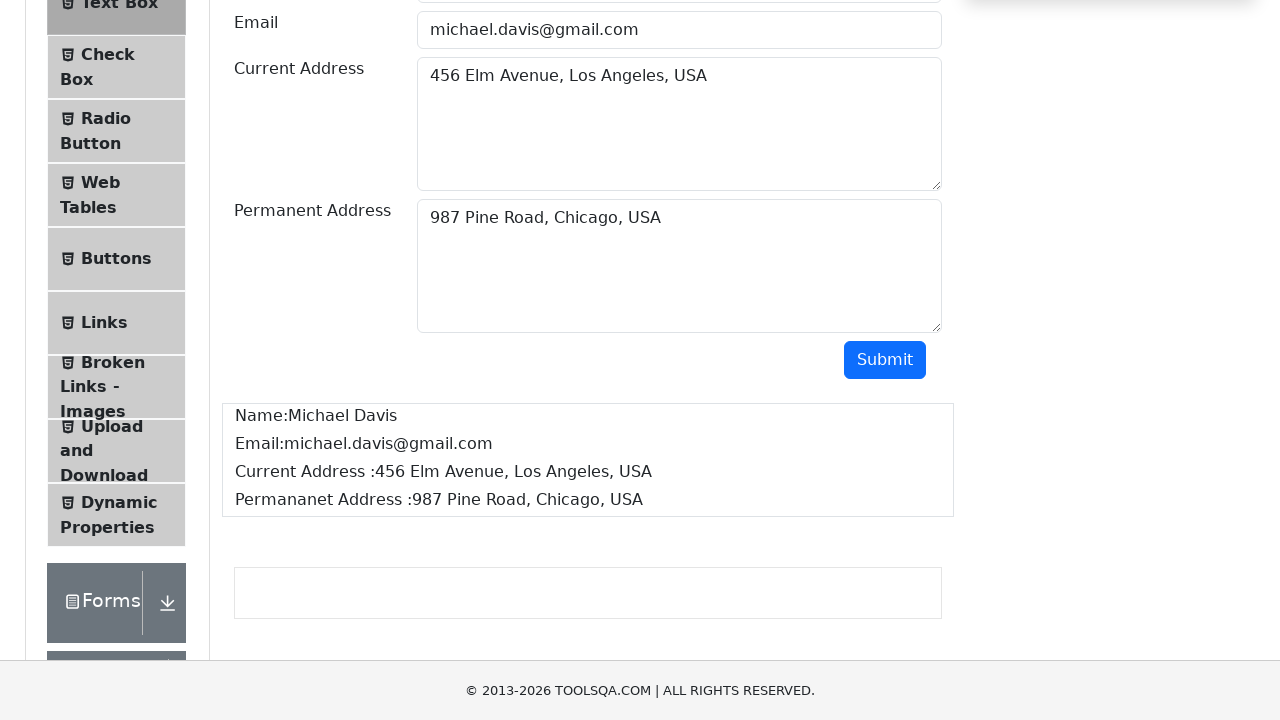

Verified Current Address '456 Elm Avenue, Los Angeles, USA' displayed correctly
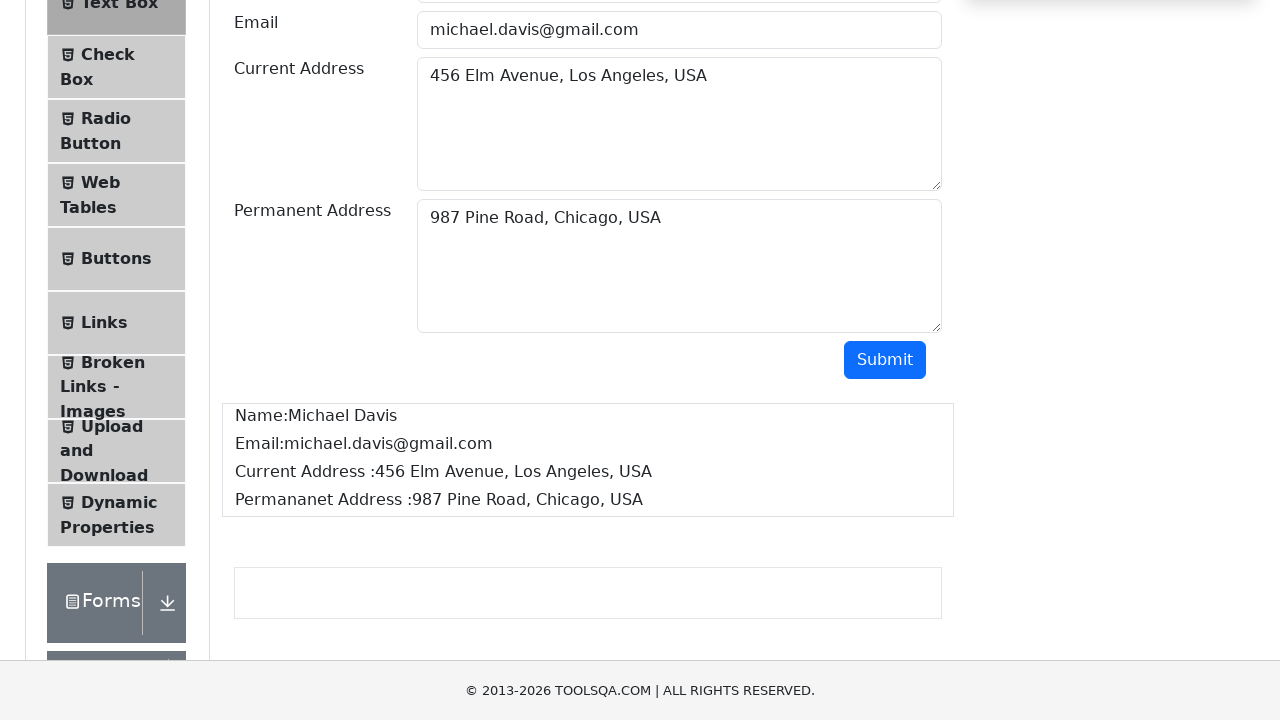

Verified Permanent Address '987 Pine Road, Chicago, USA' displayed correctly
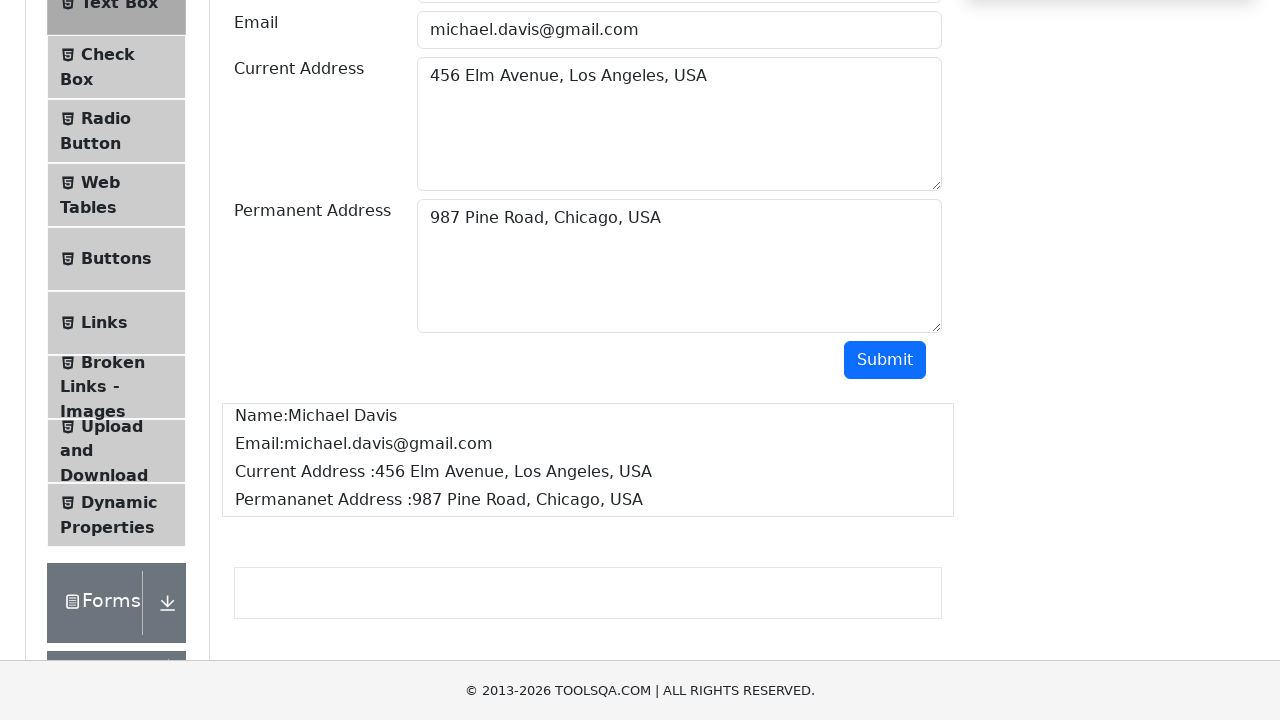

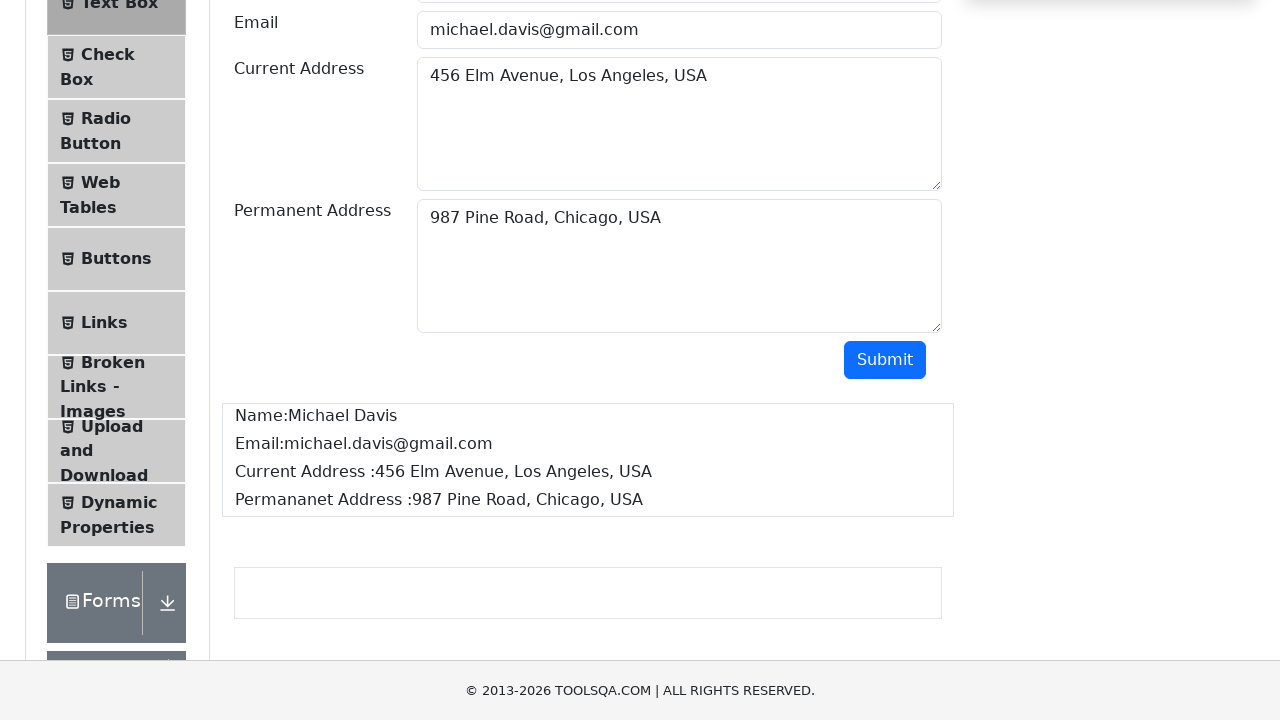